Tests an automation practice form by filling out personal information including name, email, phone number, selecting gender and hobbies, entering address, selecting state and city from dropdowns, submitting the form, and verifying the confirmation message appears.

Starting URL: https://demoqa.com/automation-practice-form

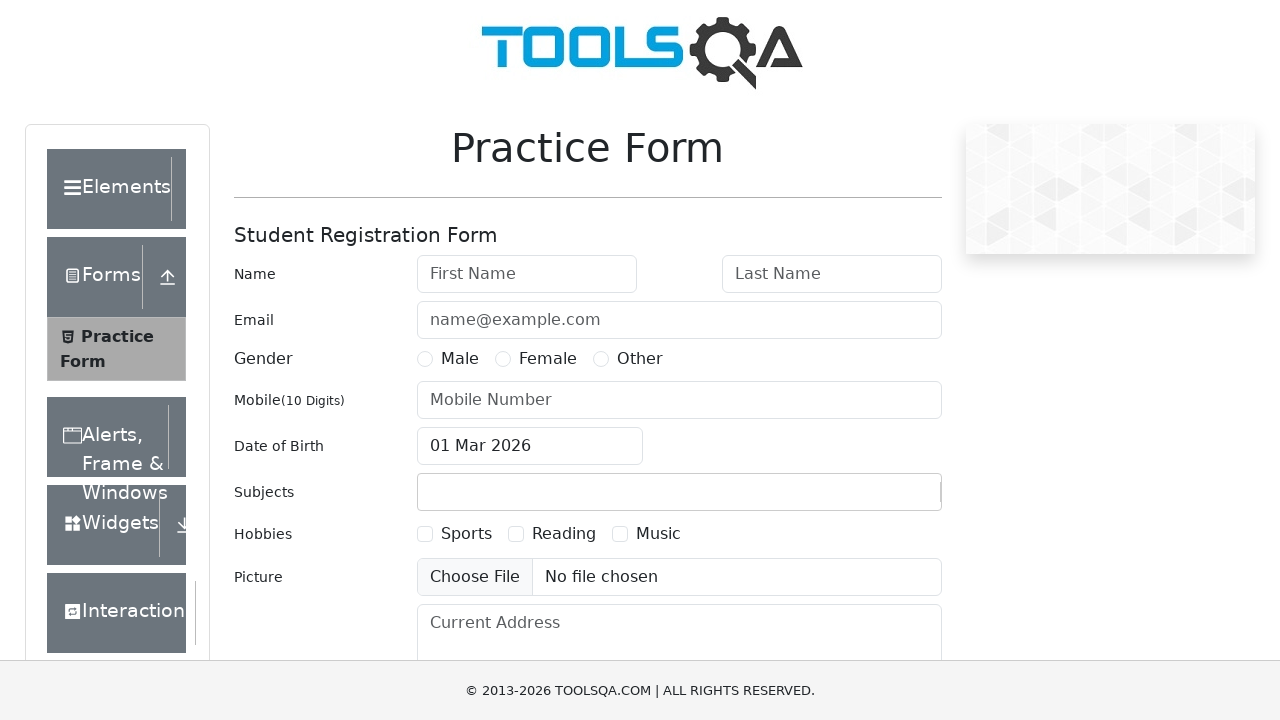

Waited for automation practice form to load
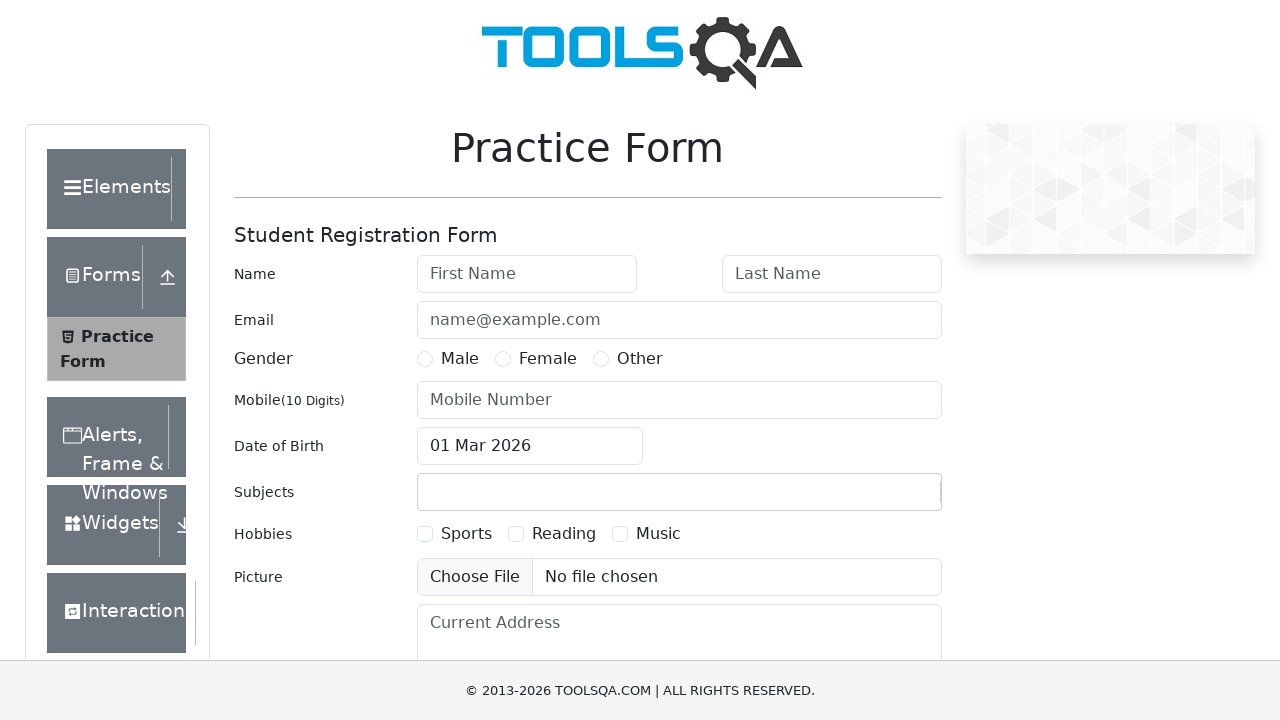

Filled first name field with 'john' on #firstName
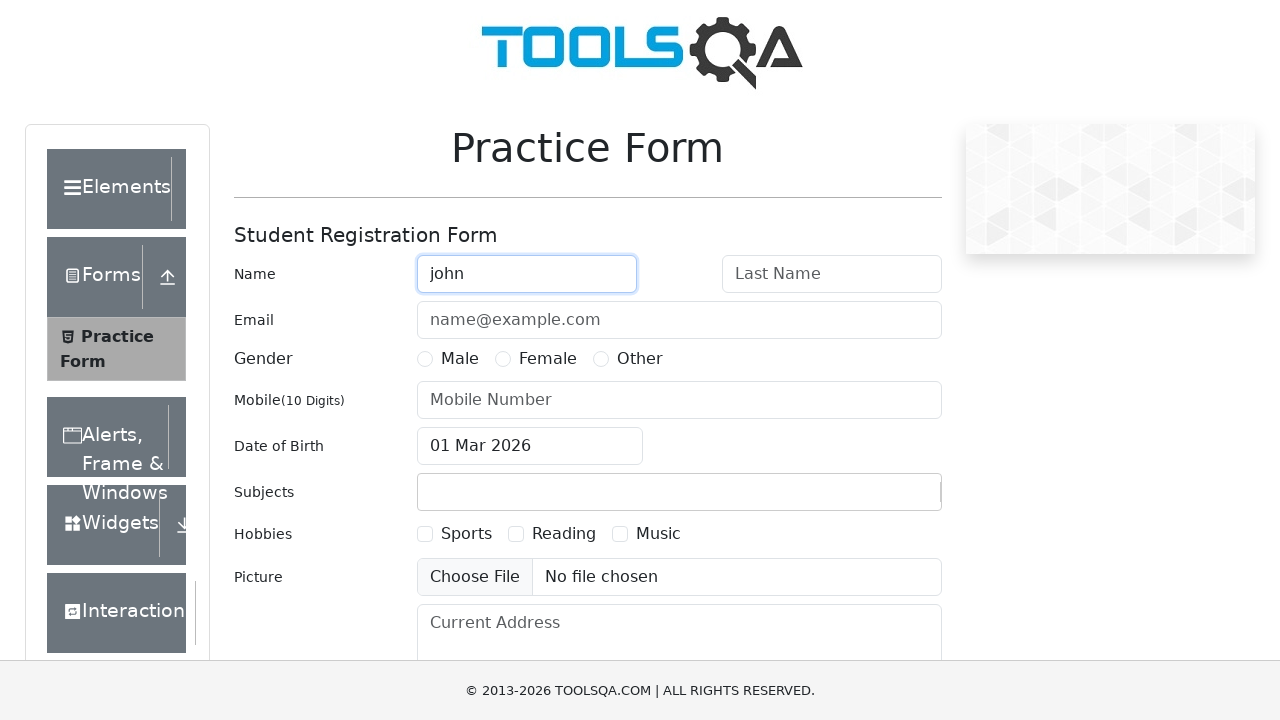

Filled last name field with 'doe' on #lastName
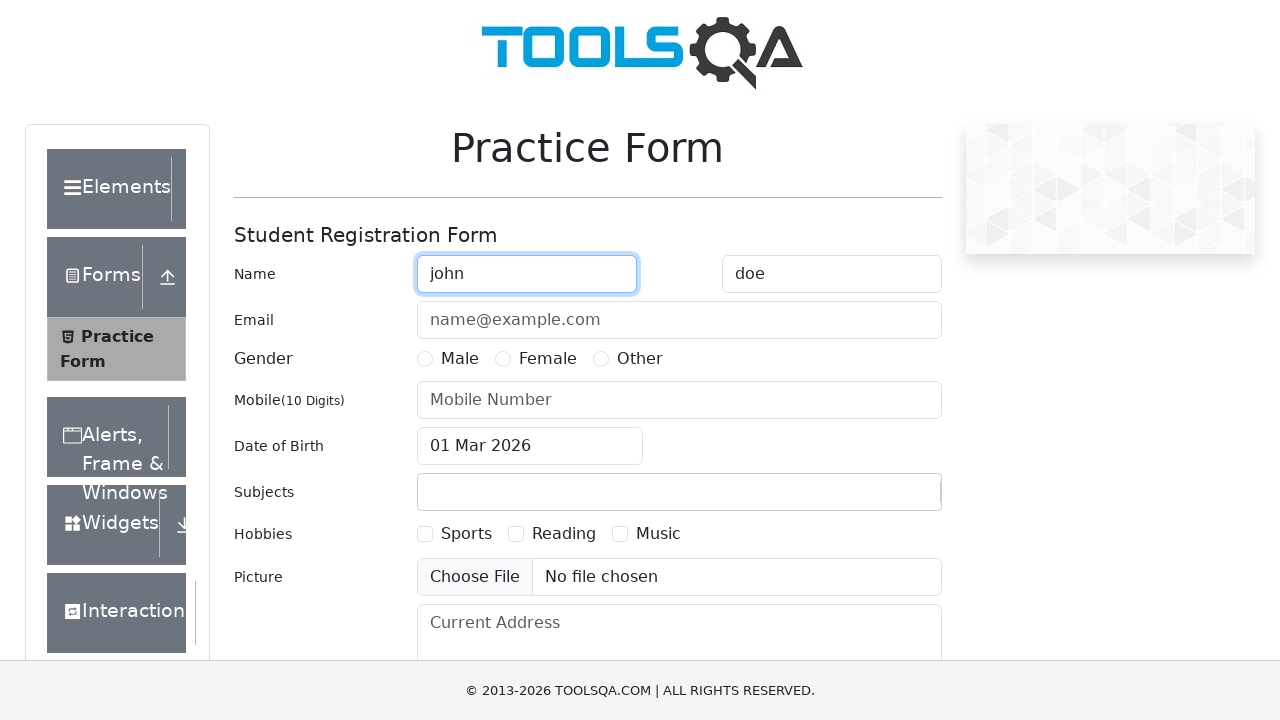

Filled email field with 'jdoe@email.com' on #userEmail
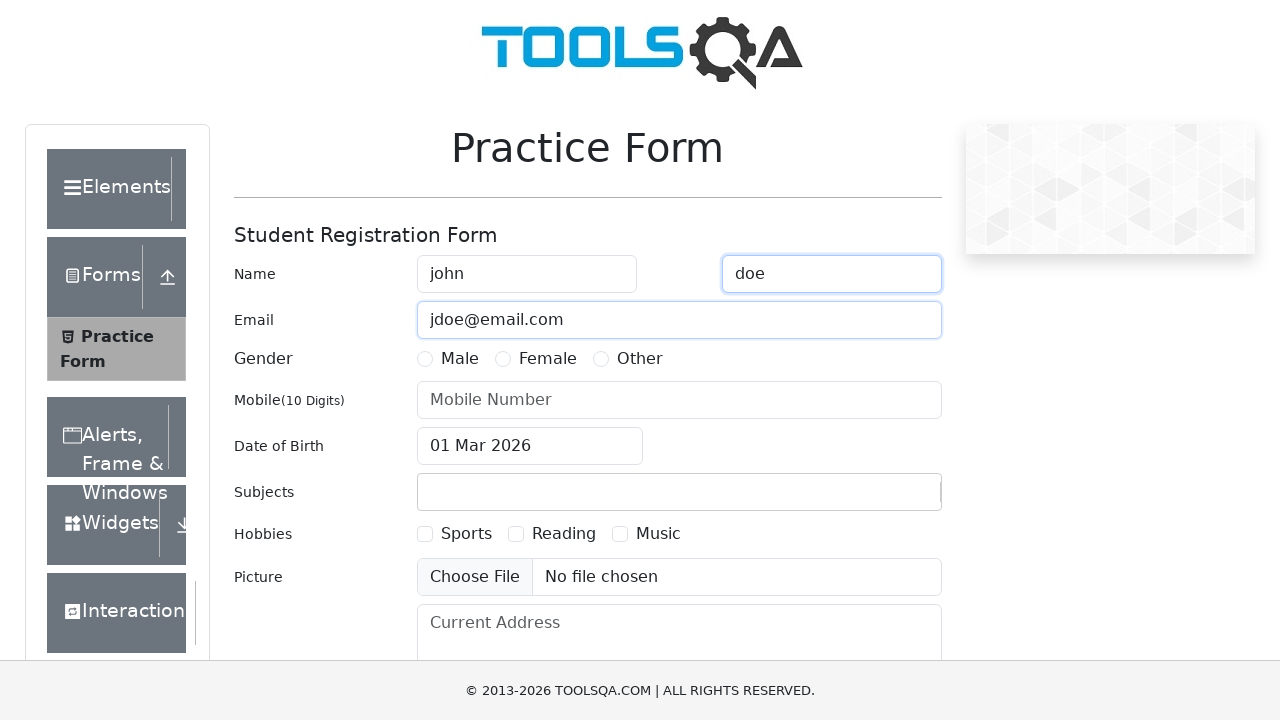

Filled phone number field with '9876543210' on #userNumber
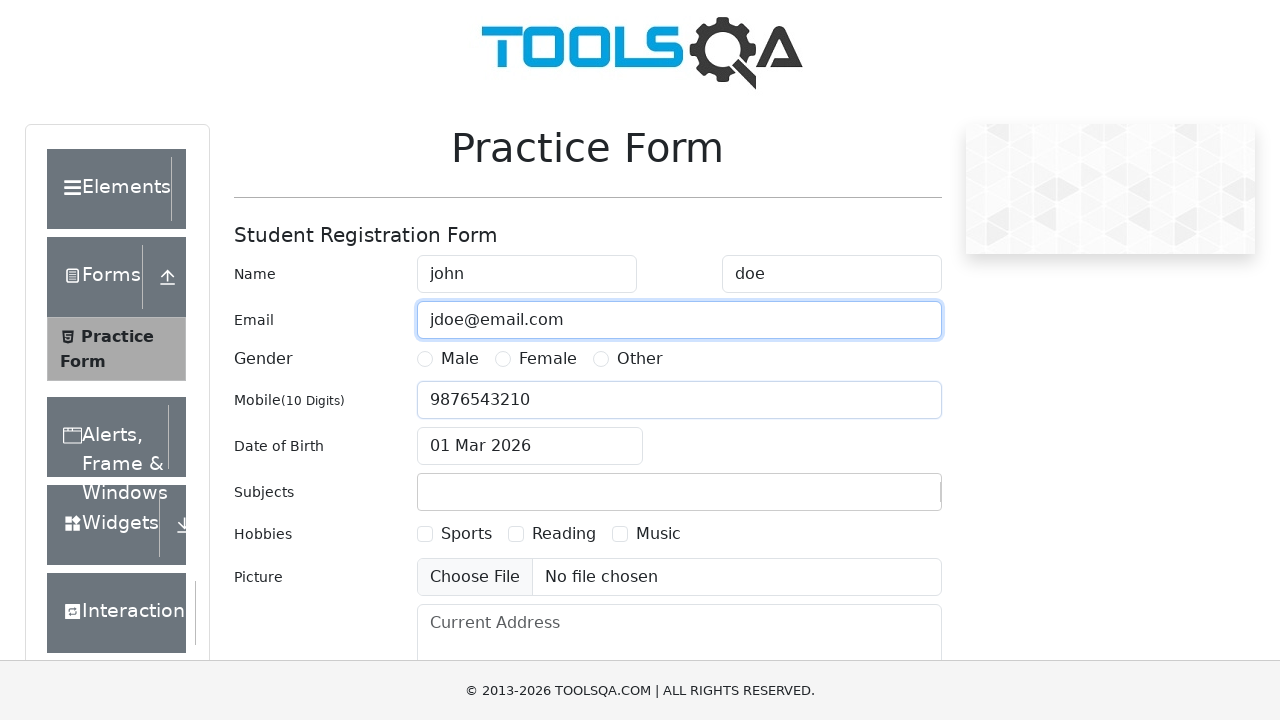

Selected gender 'Male' at (448, 359) on xpath=//input[@id='gender-radio-1']/..
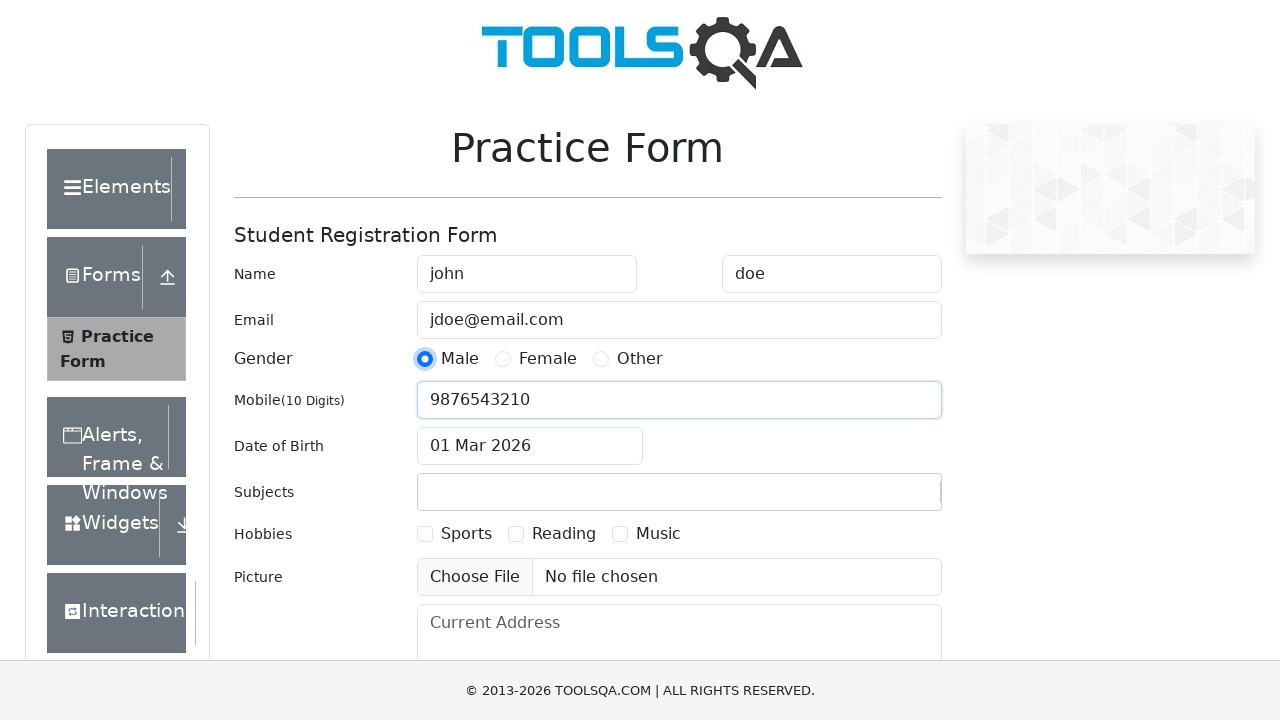

Selected hobby 'Sports' at (454, 534) on xpath=//input[@id='hobbies-checkbox-1']/..
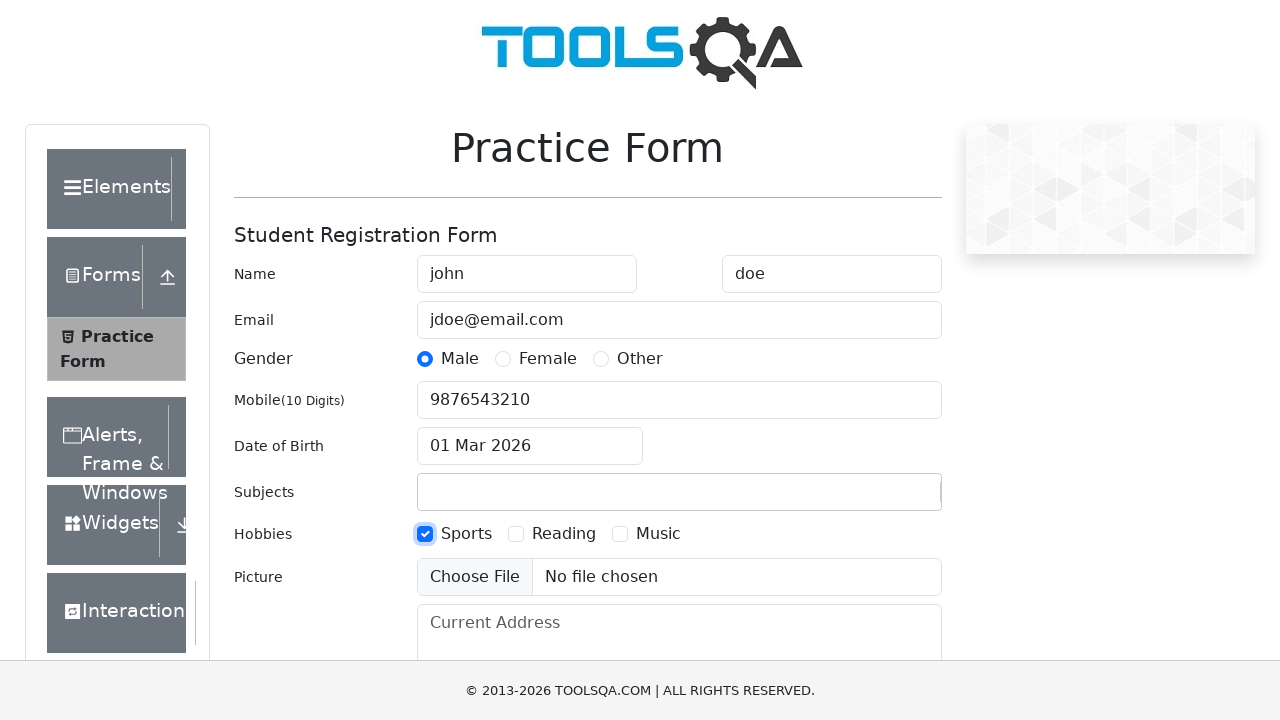

Selected hobby 'Reading' at (552, 534) on xpath=//input[@id='hobbies-checkbox-2']/..
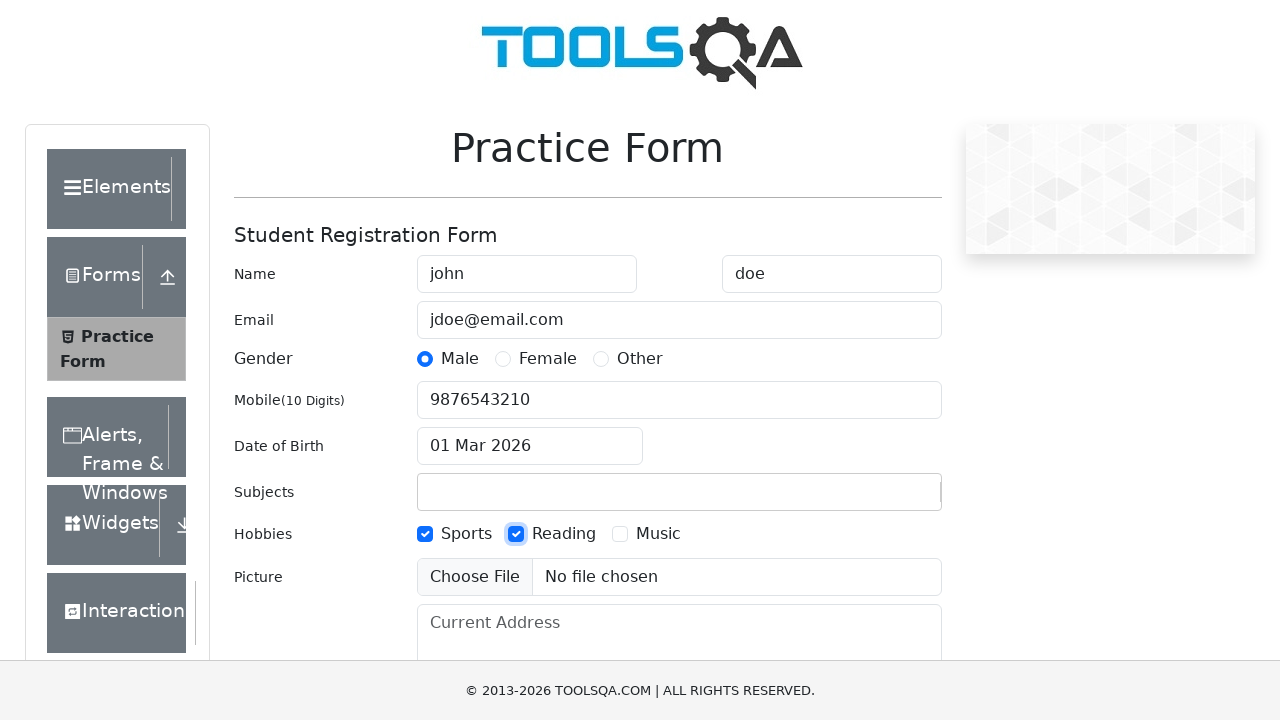

Filled current address with '2906 Shell Road, 12224' on #currentAddress
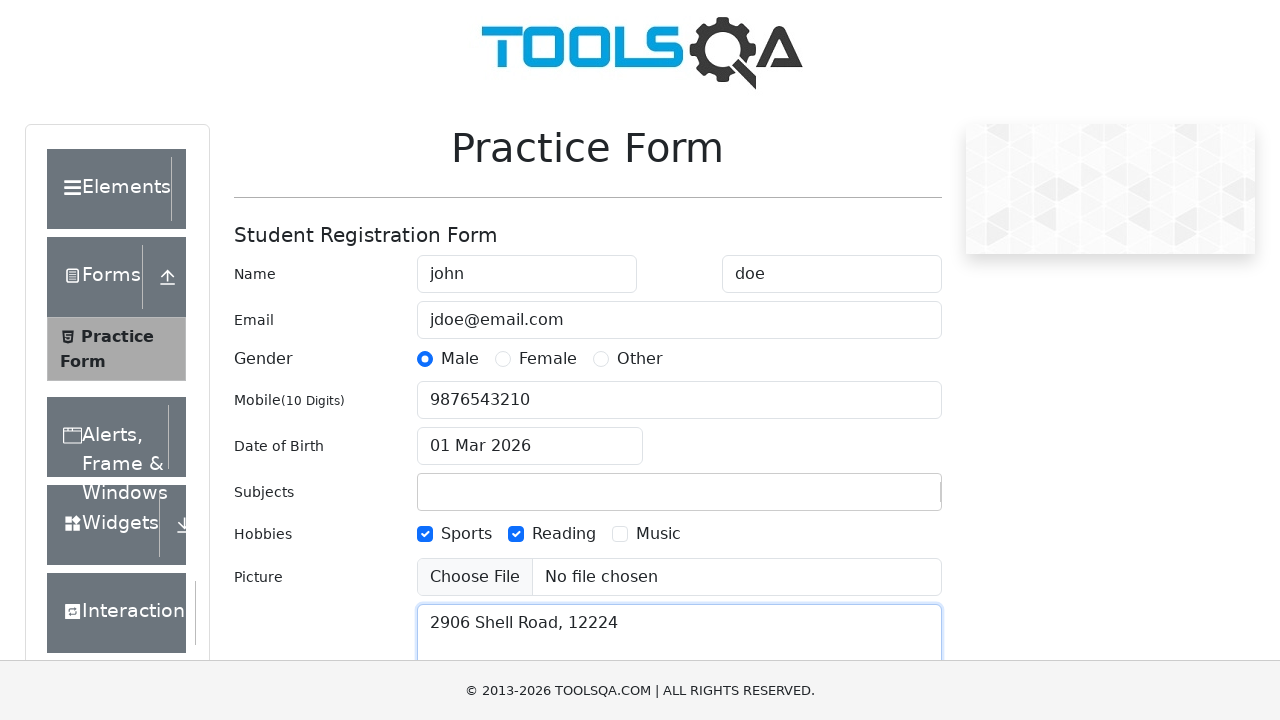

Filled state search field with 'NCR' on #react-select-3-input
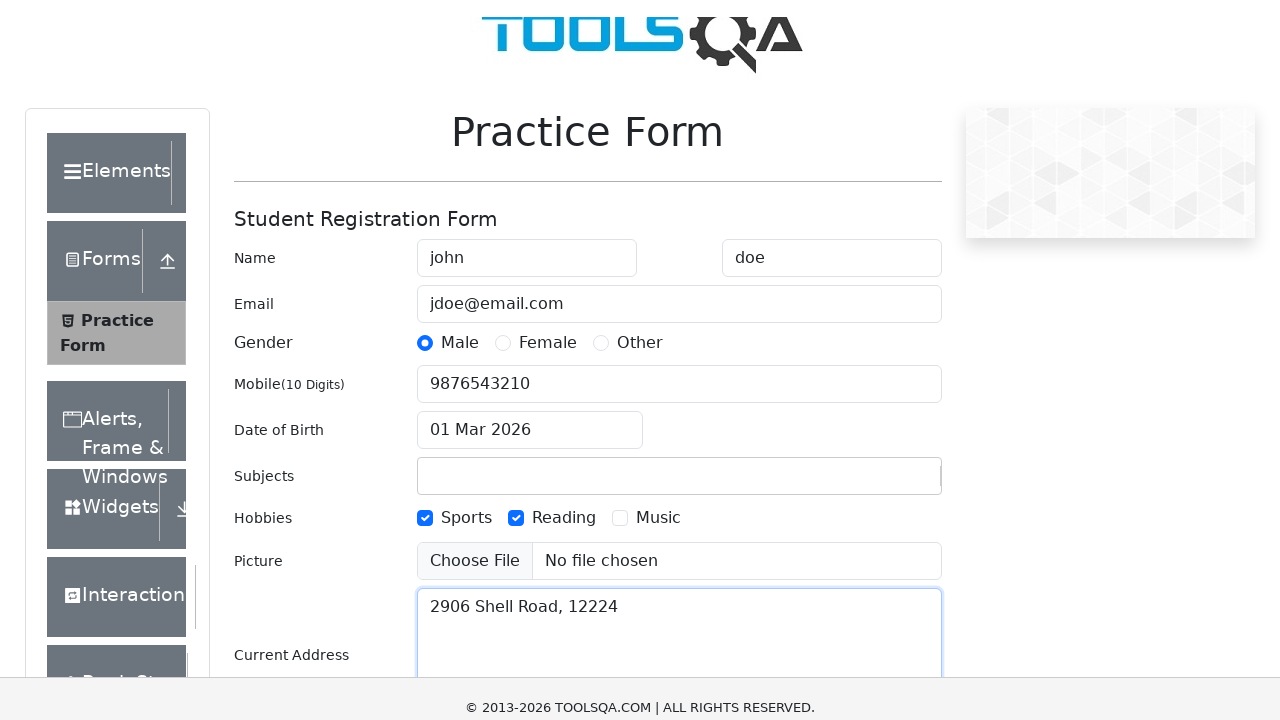

Selected state 'NCR' from dropdown
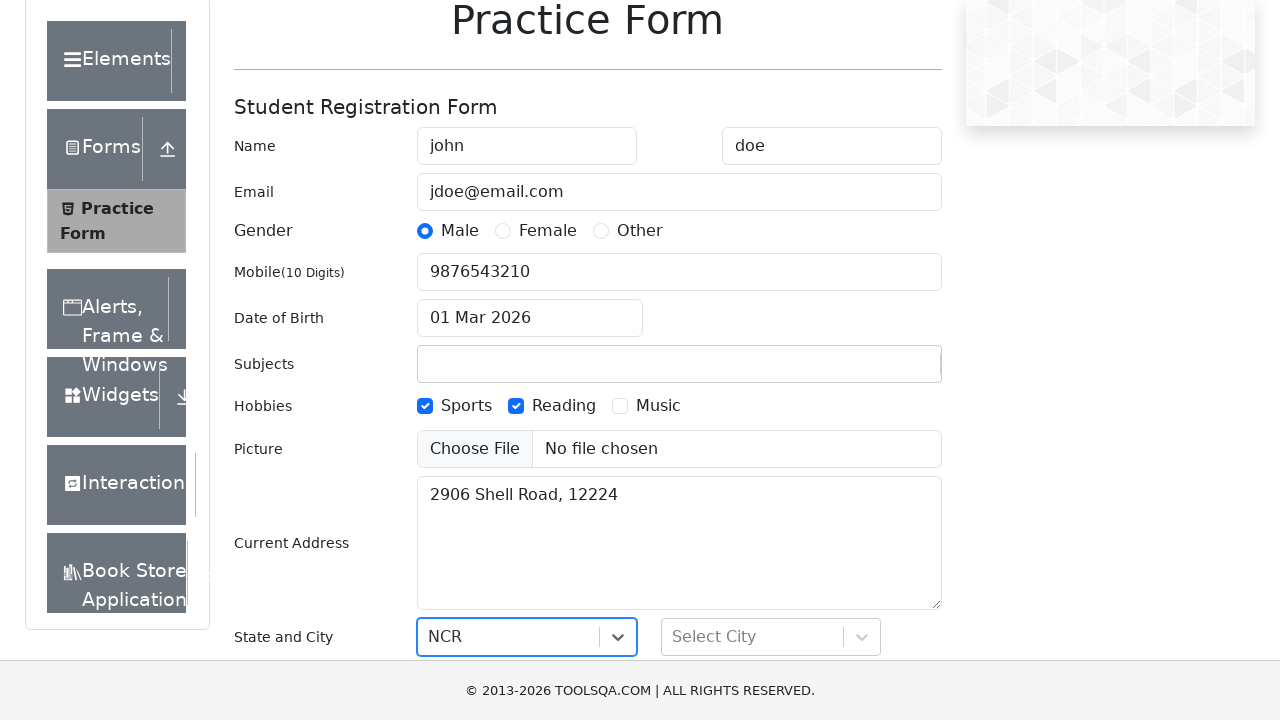

Waited for city dropdown to become available
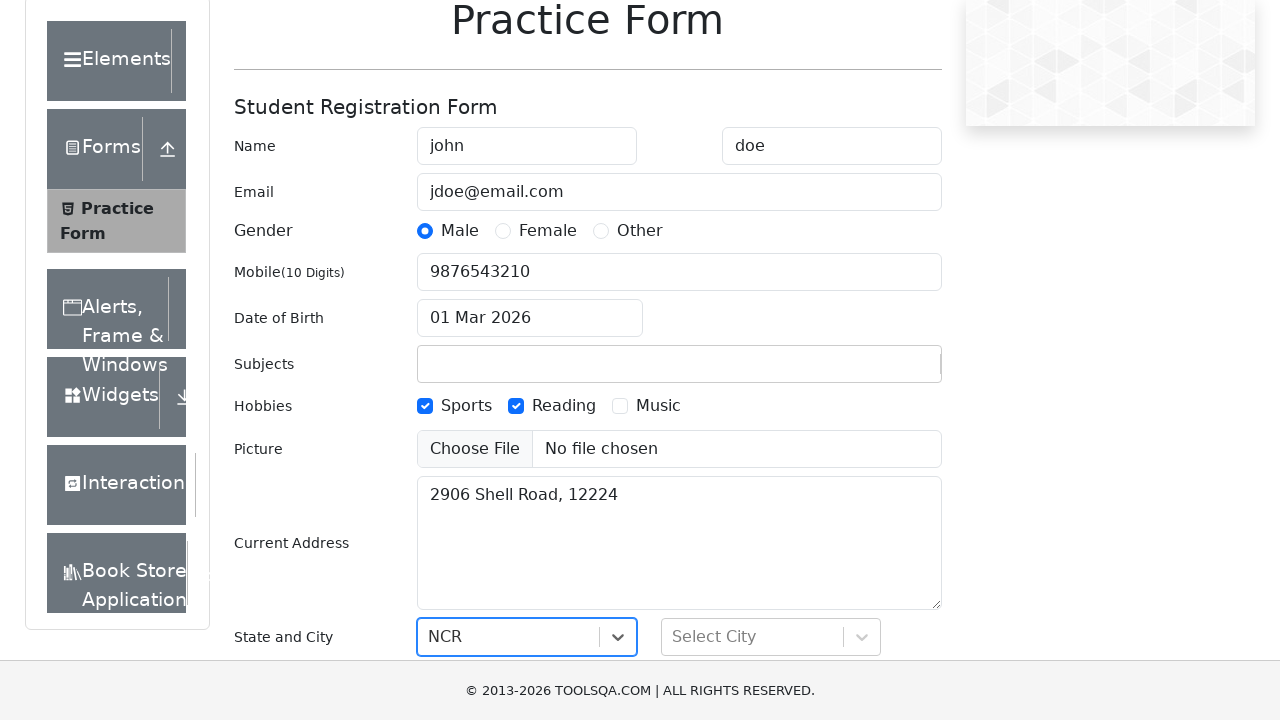

Filled city search field with 'Delhi' on #react-select-4-input
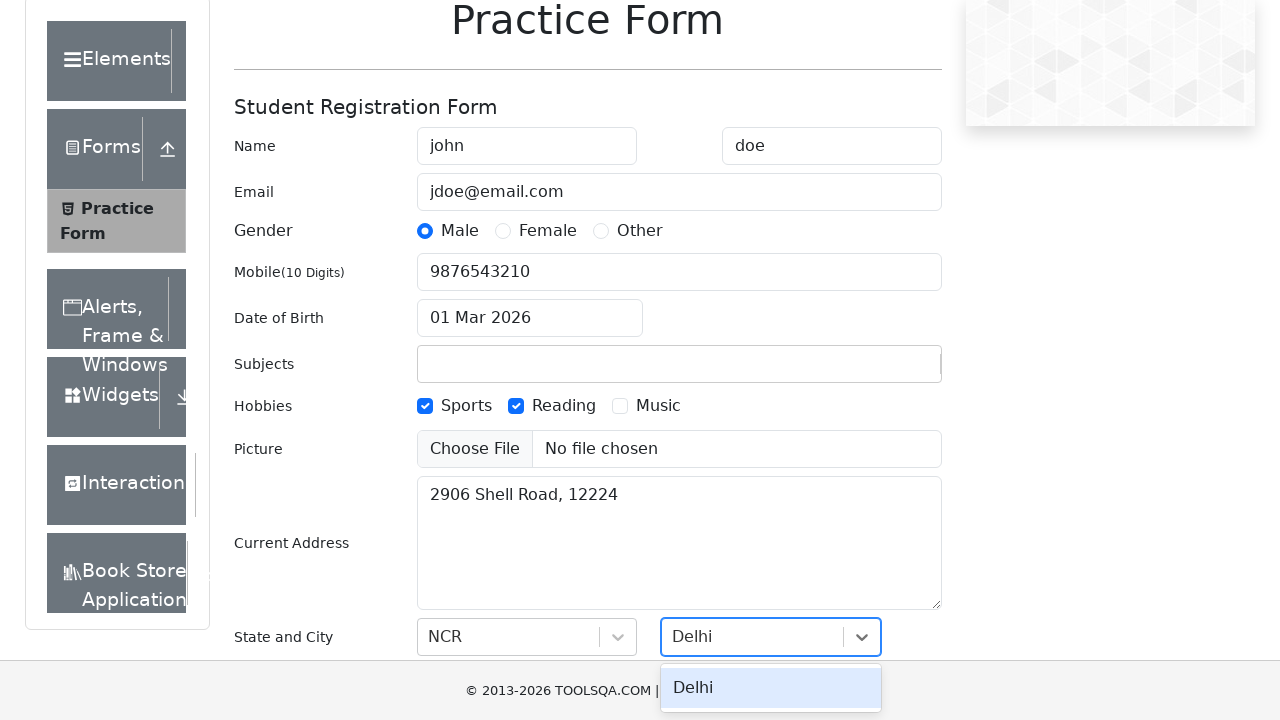

Selected city 'Delhi' from dropdown
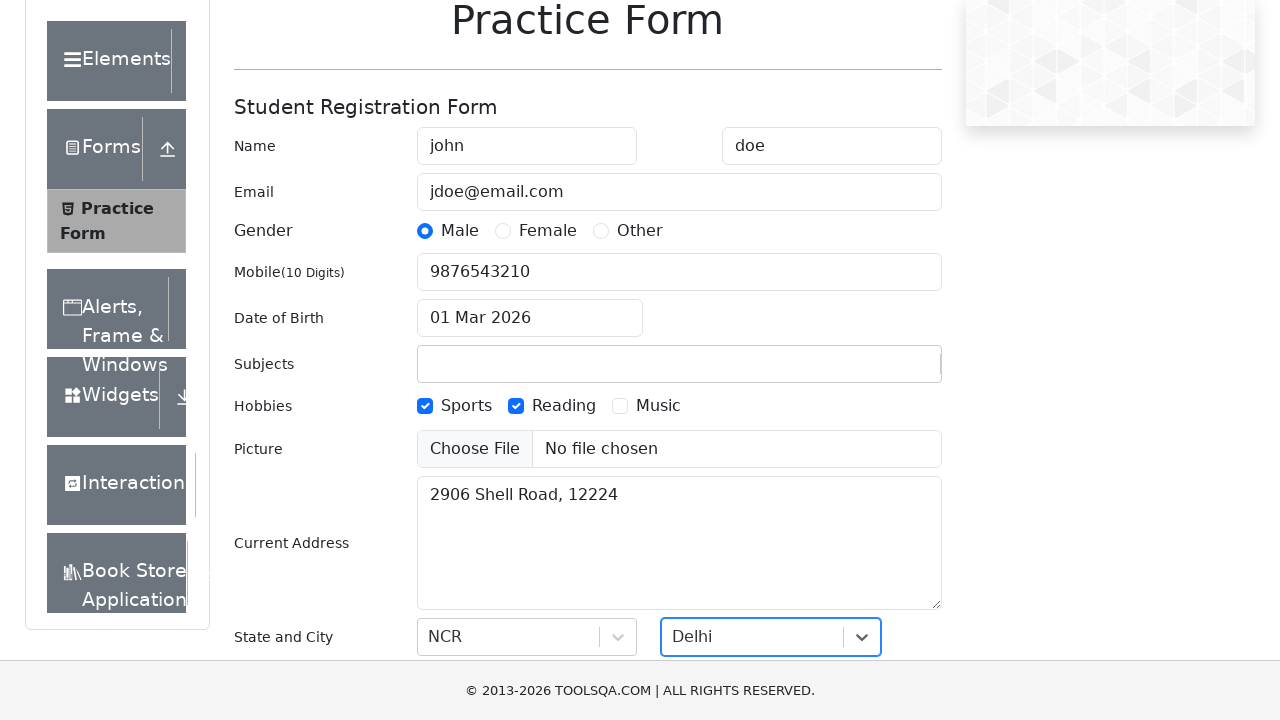

Scrolled submit button into view
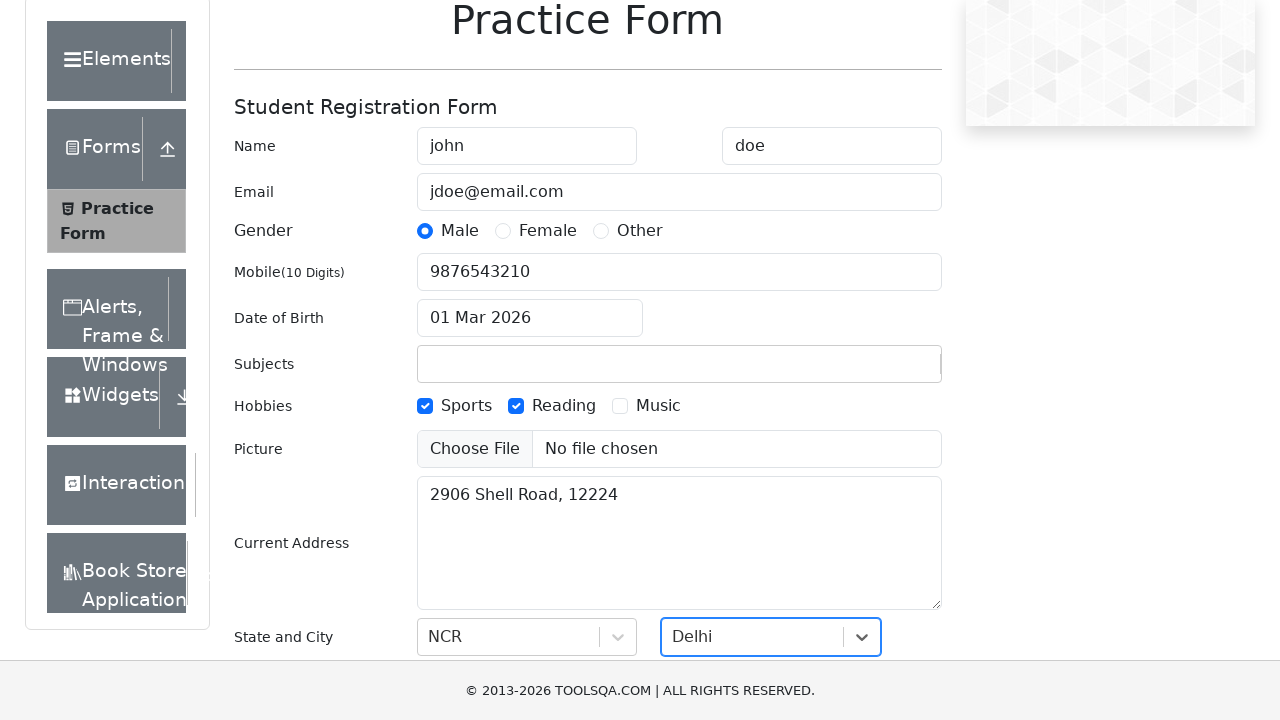

Clicked submit button to submit form at (885, 499) on #submit
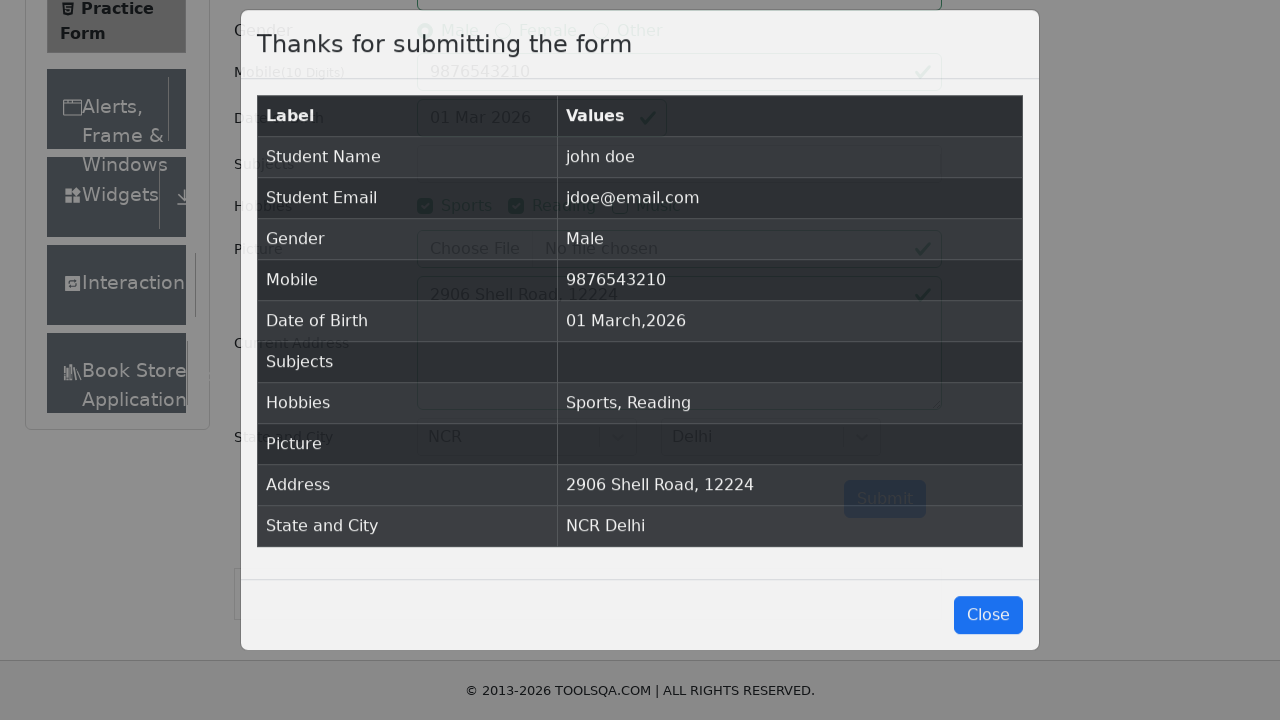

Confirmation modal appeared with submission success message
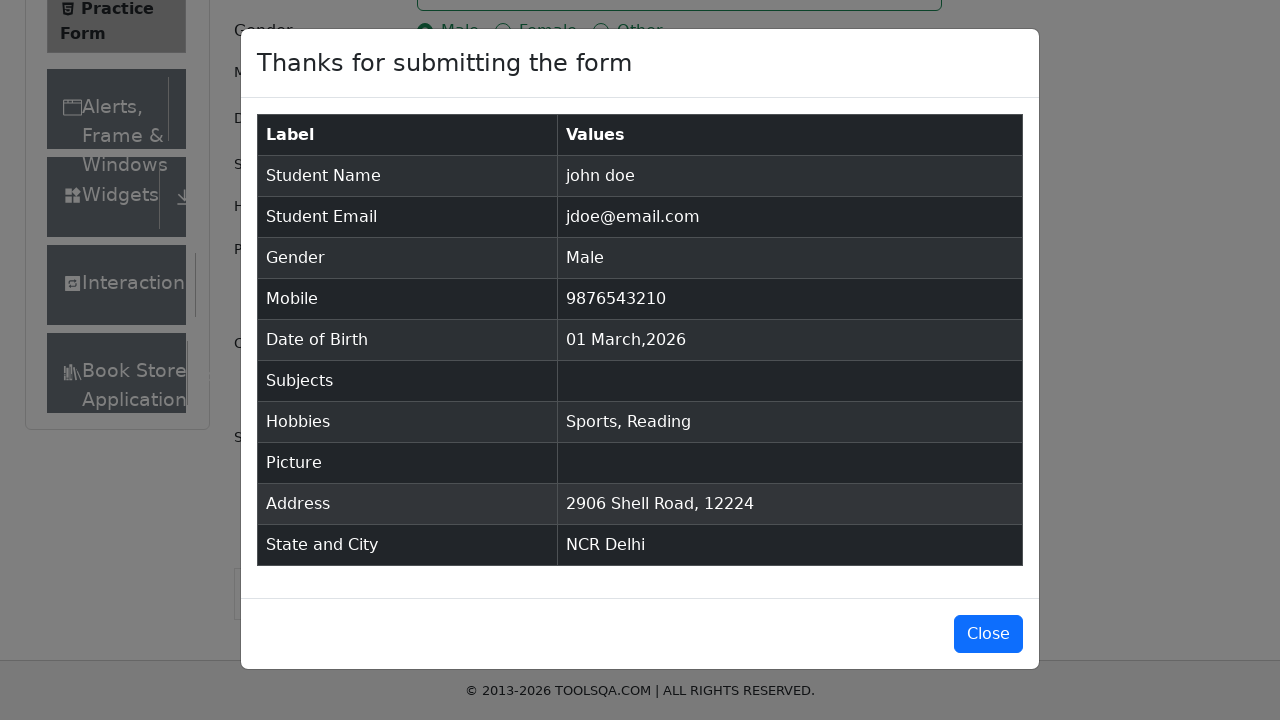

Closed confirmation modal at (988, 634) on #closeLargeModal
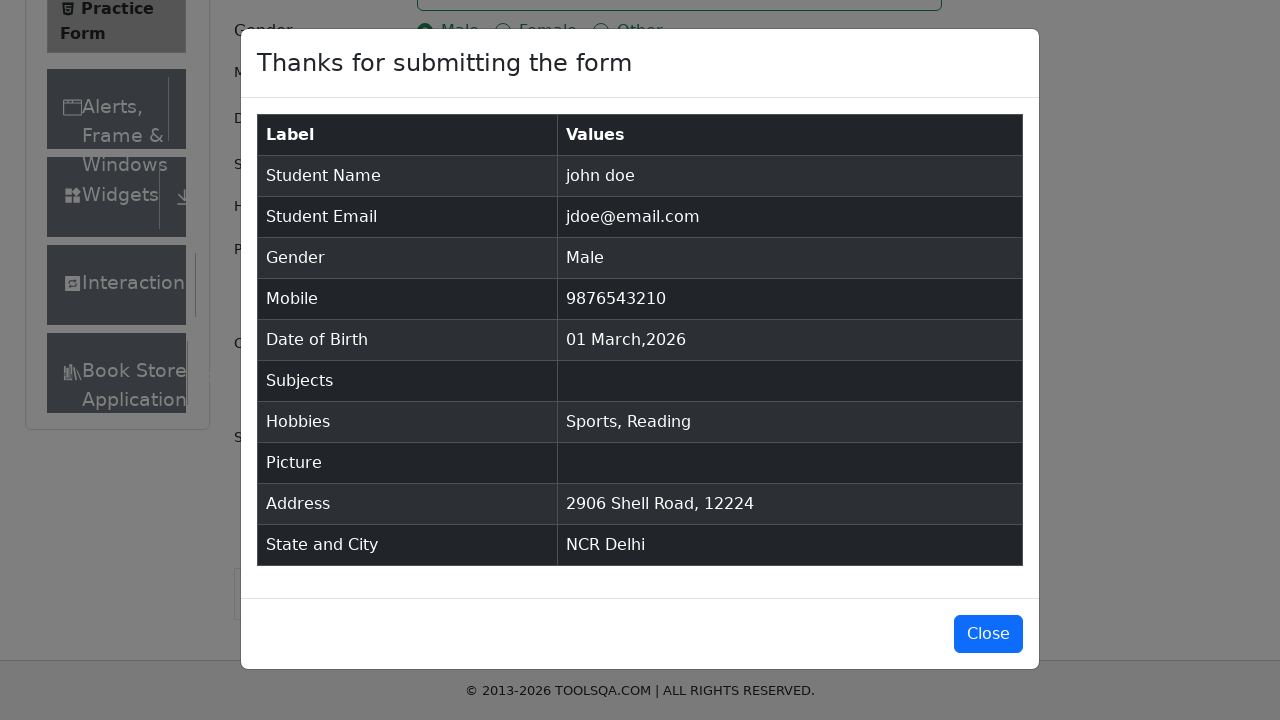

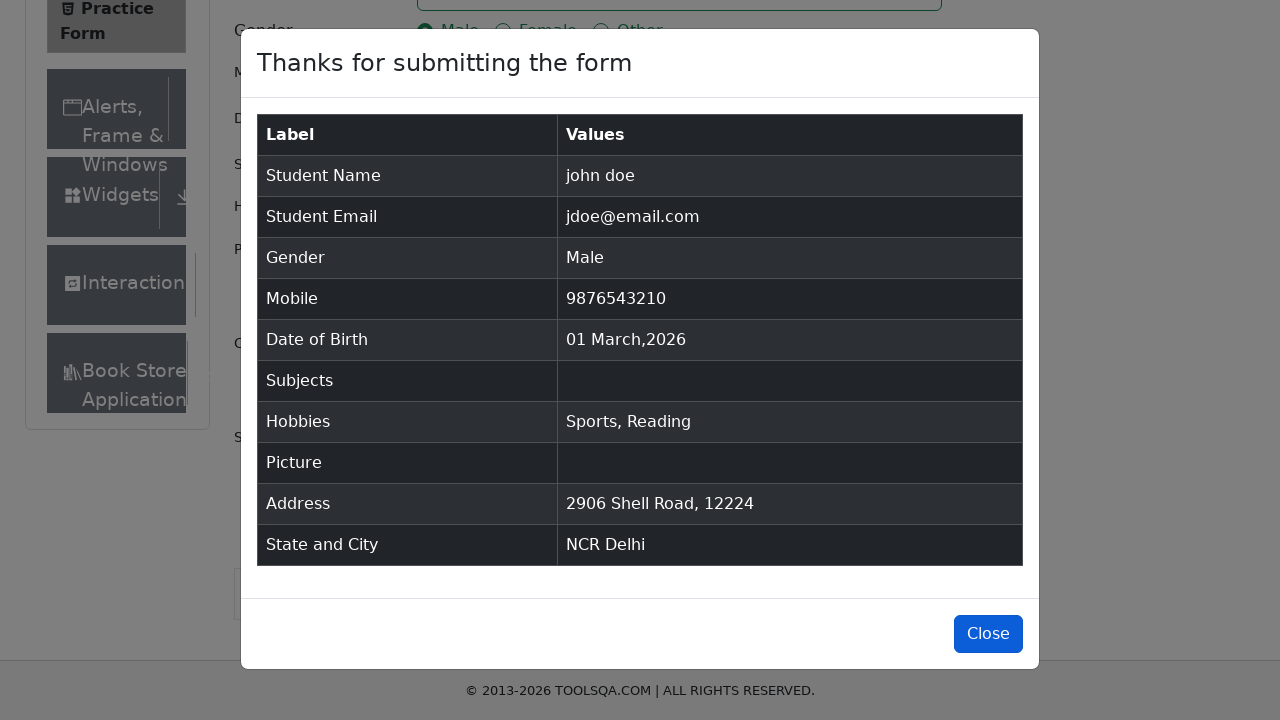